Tests that submitting an email address displays a success alert by filling the input, clicking the primary button, and waiting for the alert-success element to appear.

Starting URL: https://library-app.firebaseapp.com

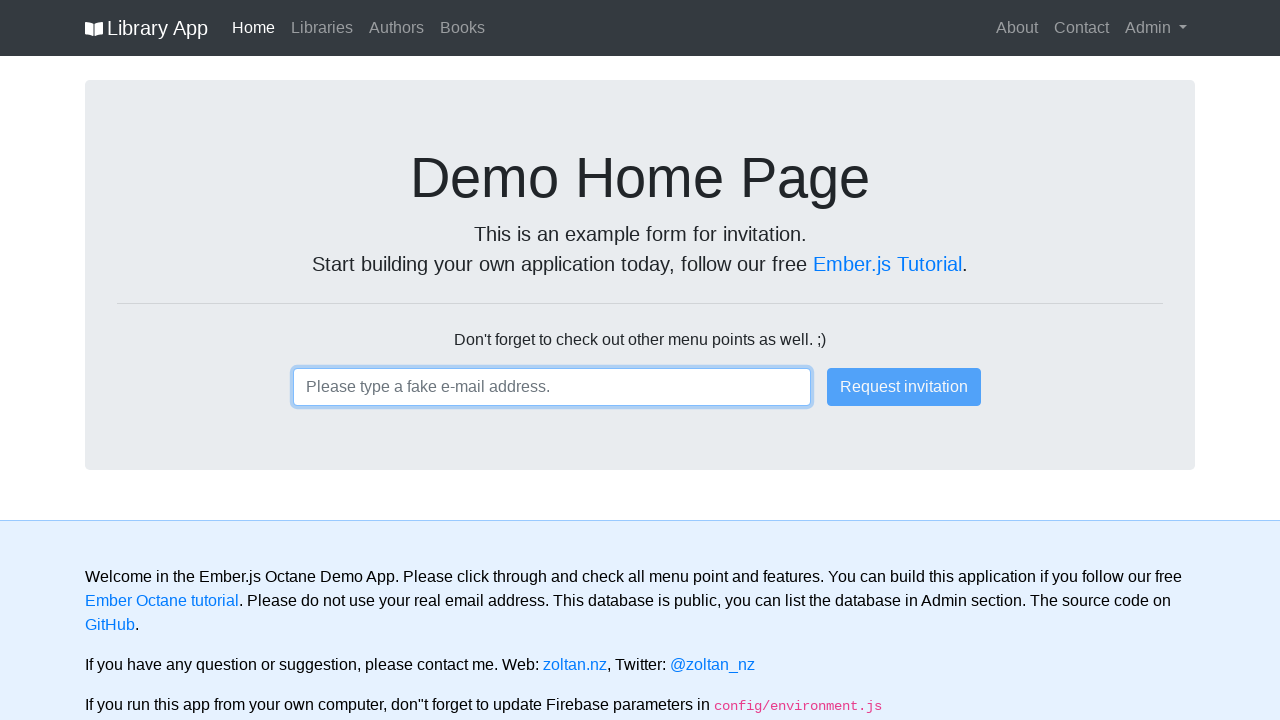

Filled email input field with 'test1@email.com' on input
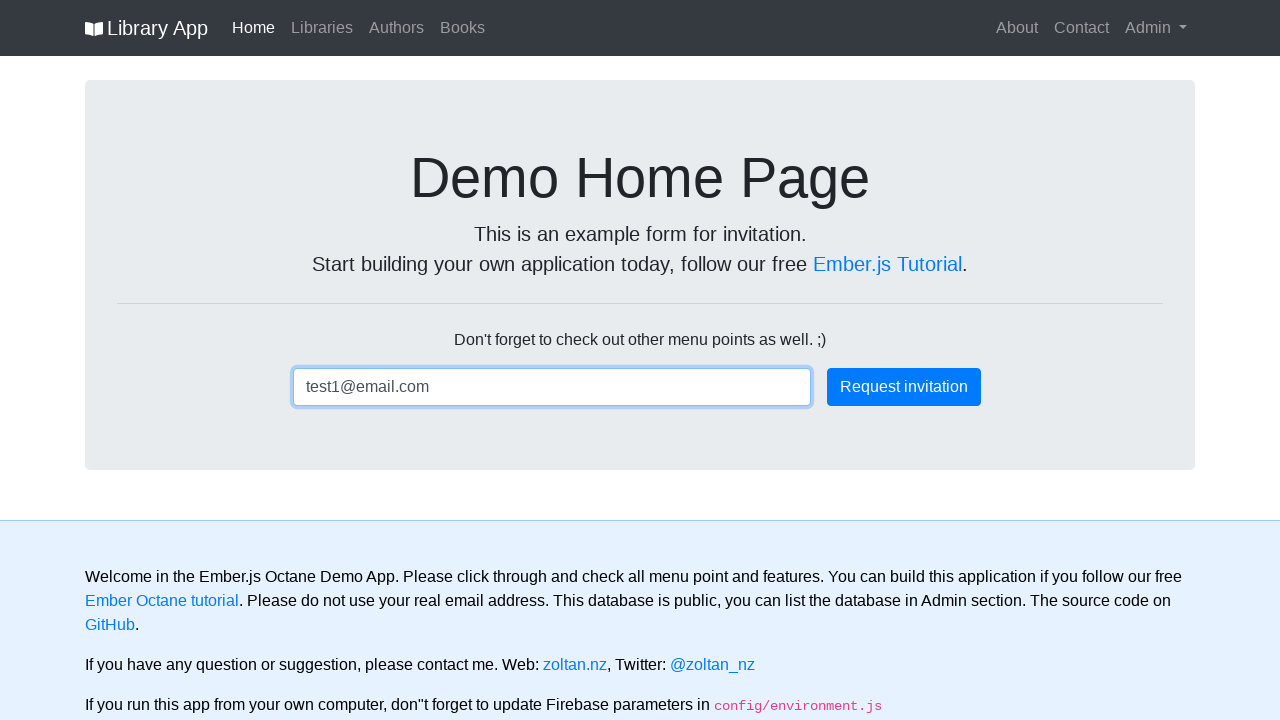

Clicked primary button to submit email at (904, 387) on .btn-primary
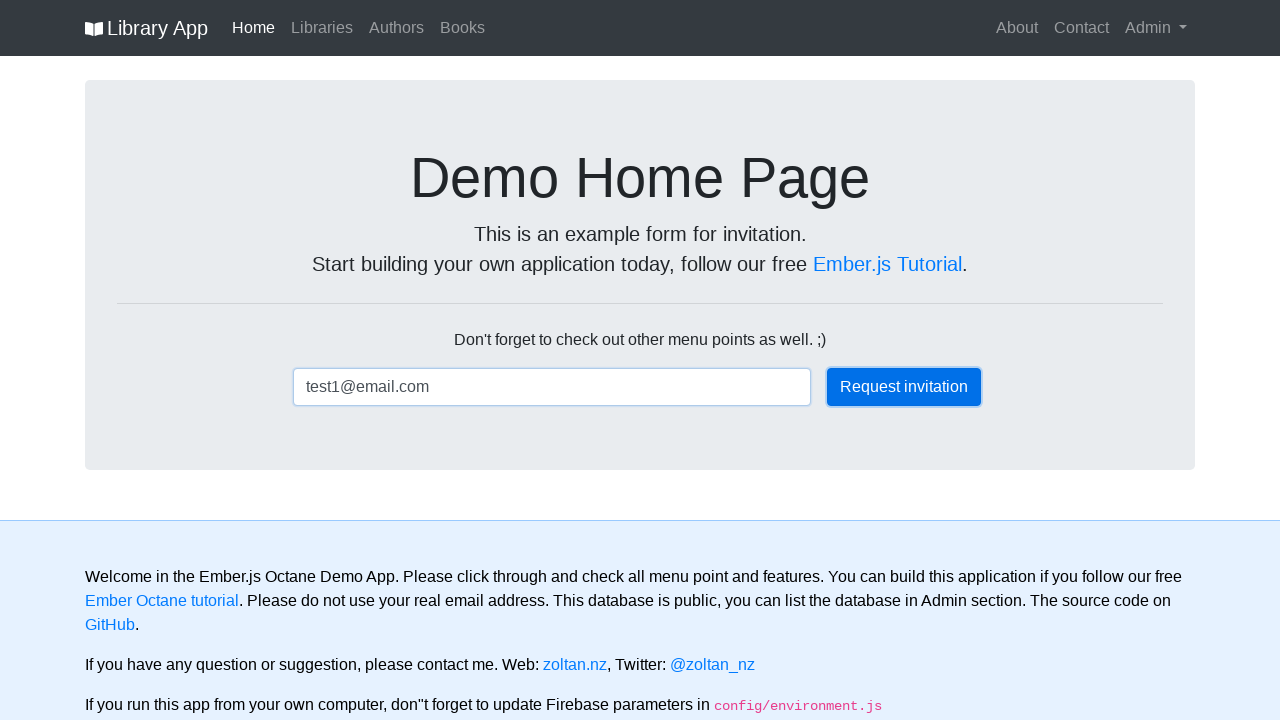

Success alert appeared confirming email submission
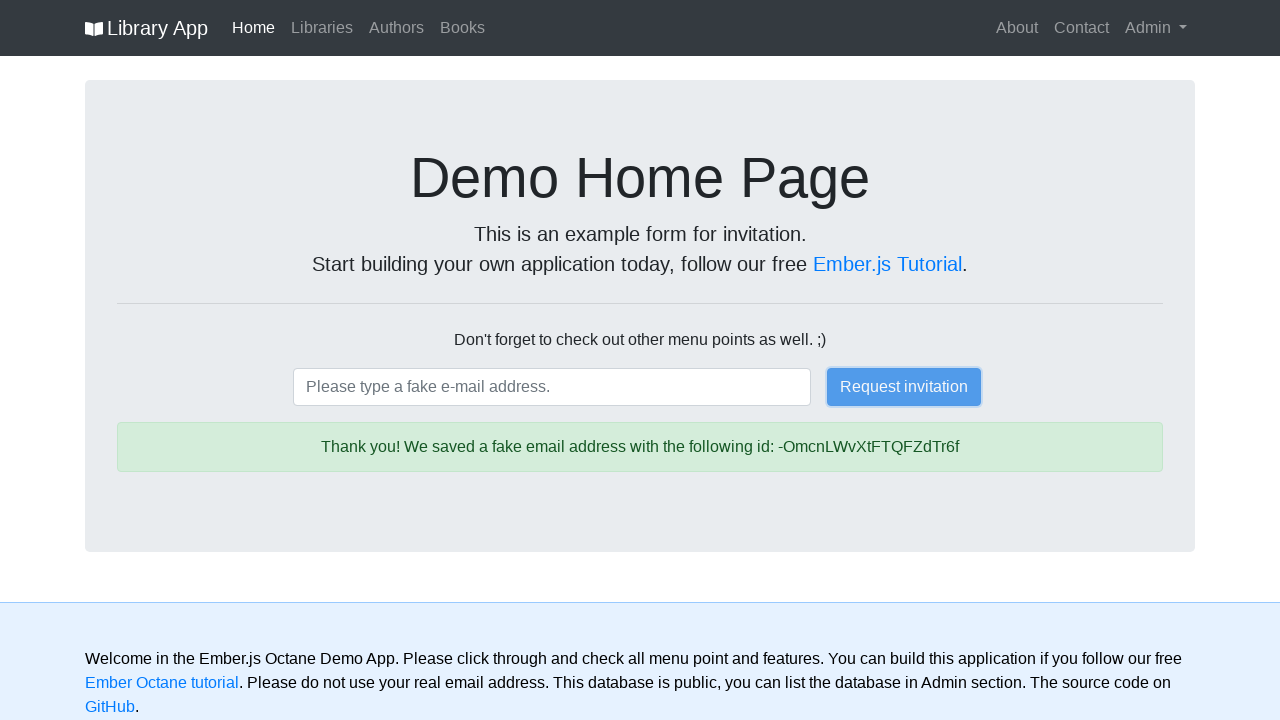

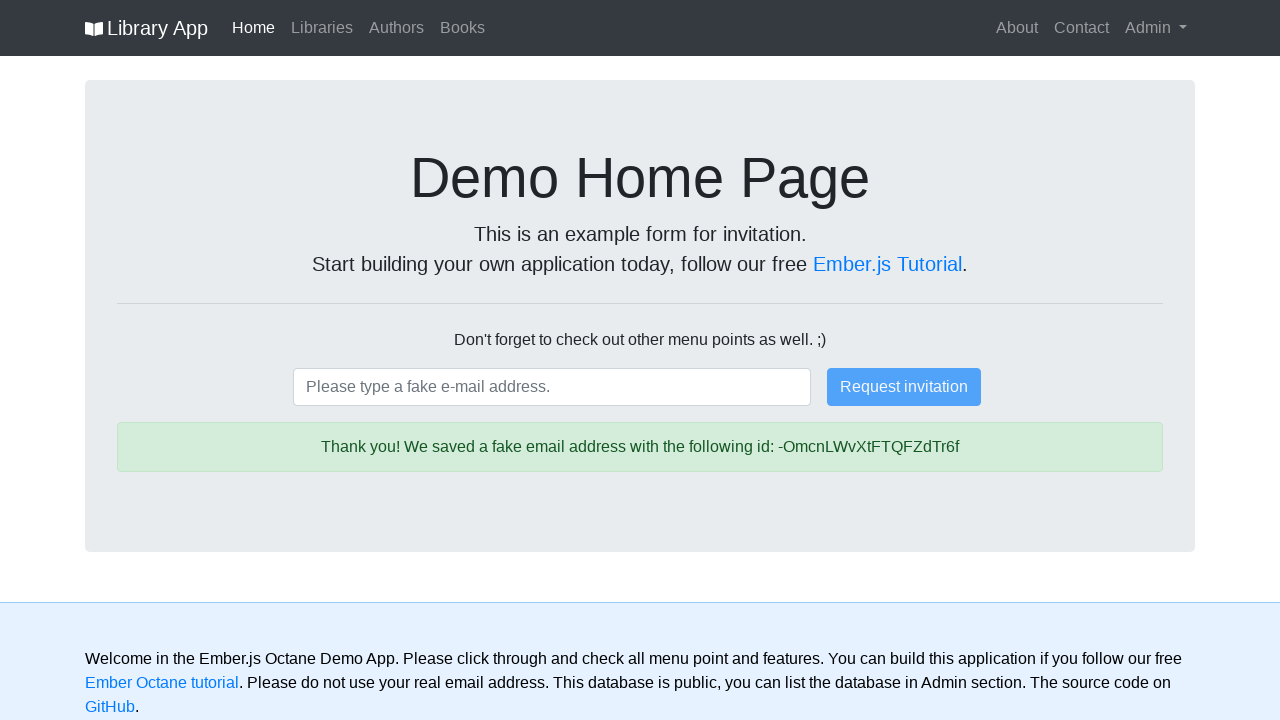